Tests basic navigation by visiting testotomasyonu.com, then navigating to wisequarter.com to verify page loading functionality

Starting URL: https://www.testotomasyonu.com

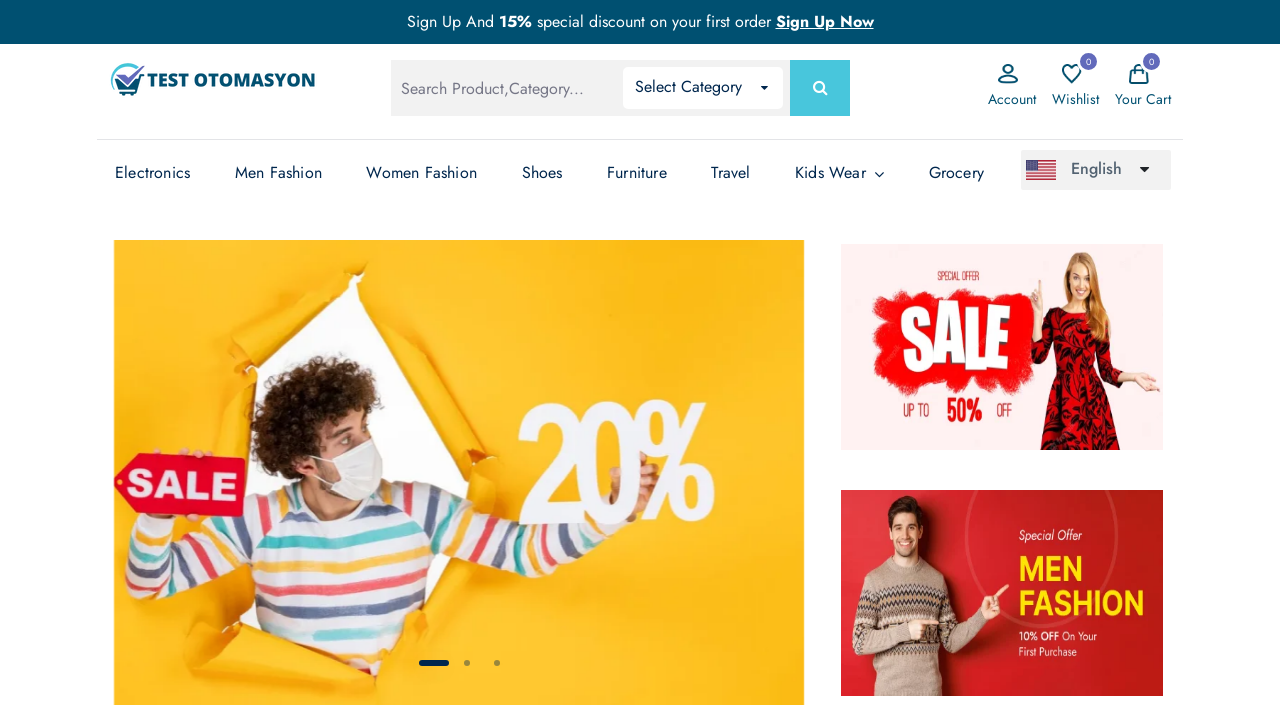

Waited for testotomasyonu.com page to load
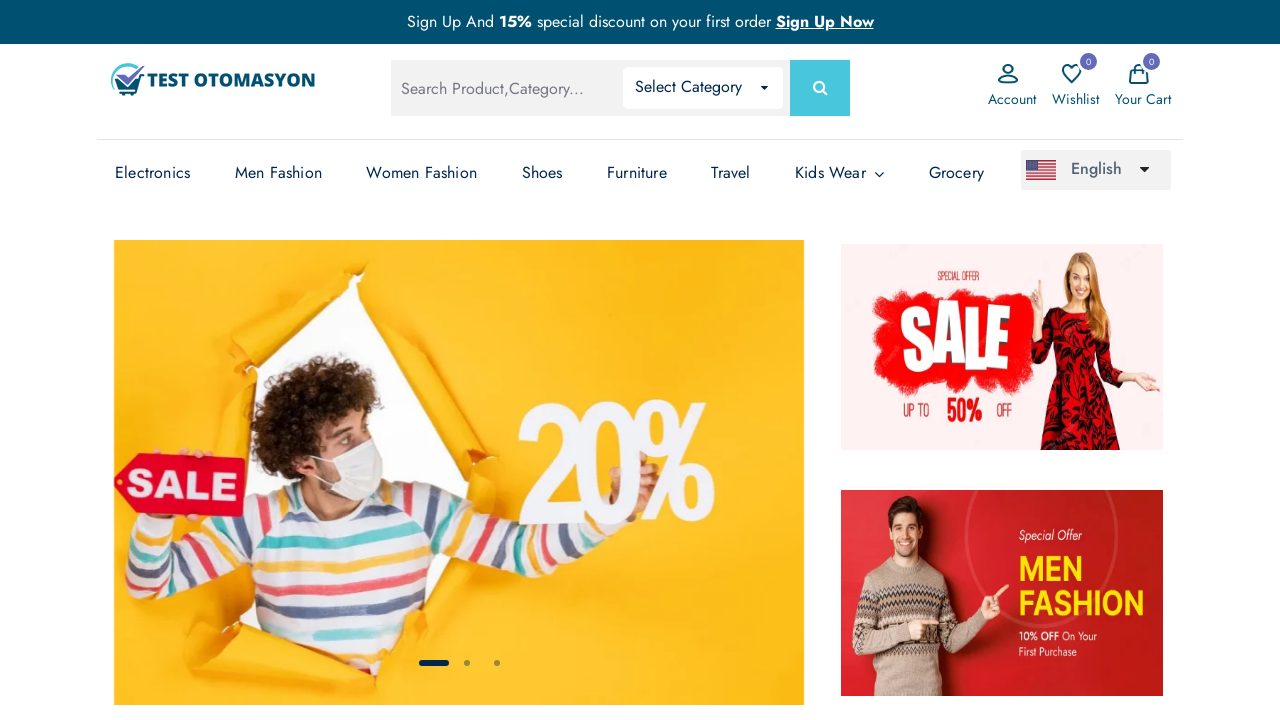

Navigated to wisequarter.com
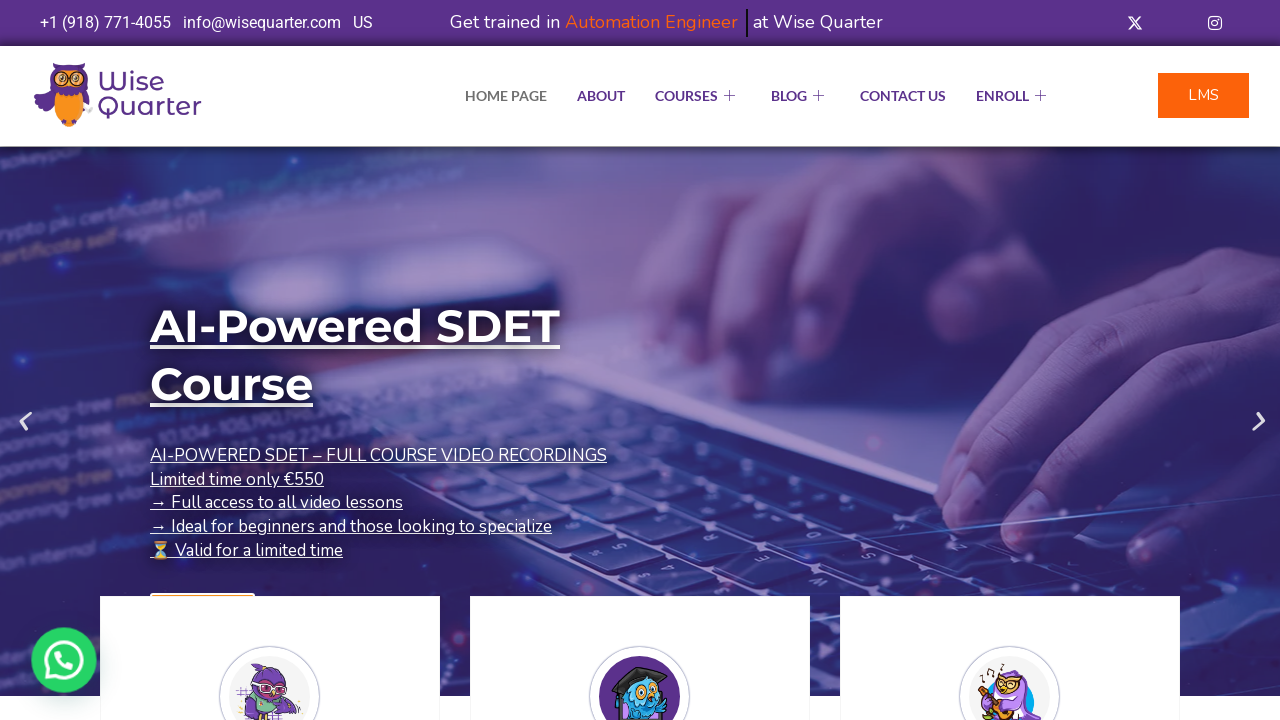

Waited for wisequarter.com page to load completely
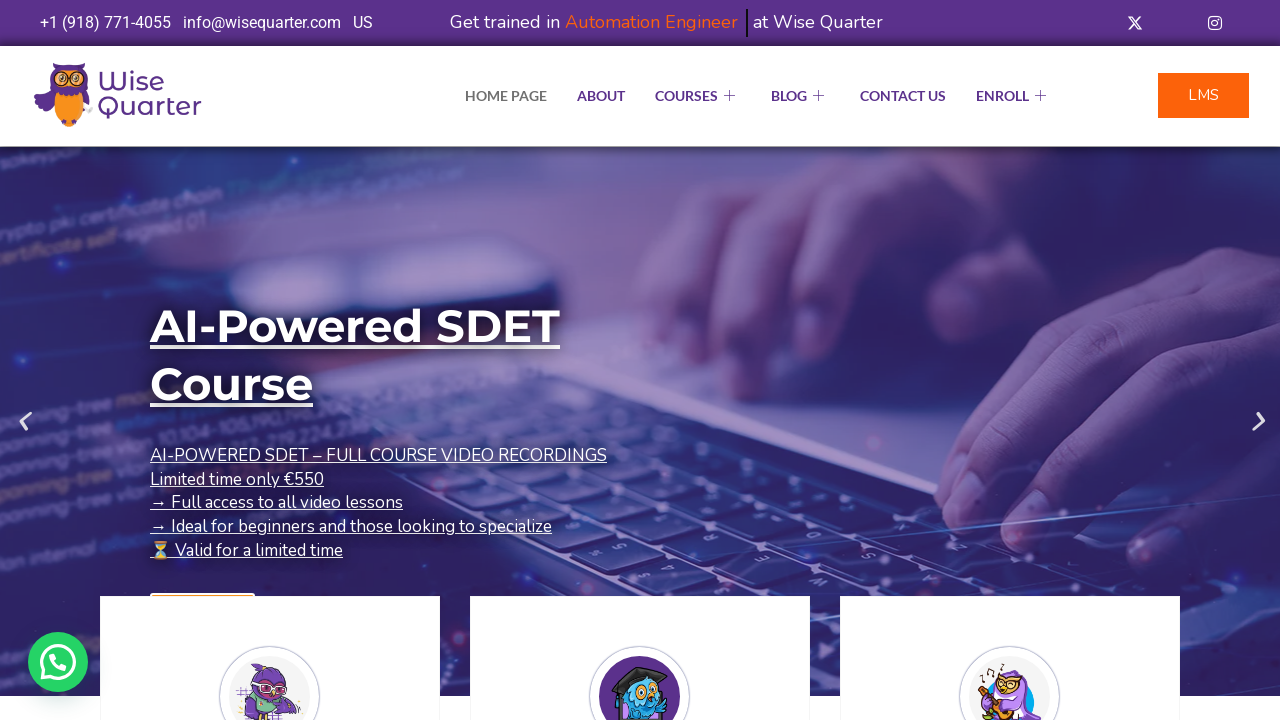

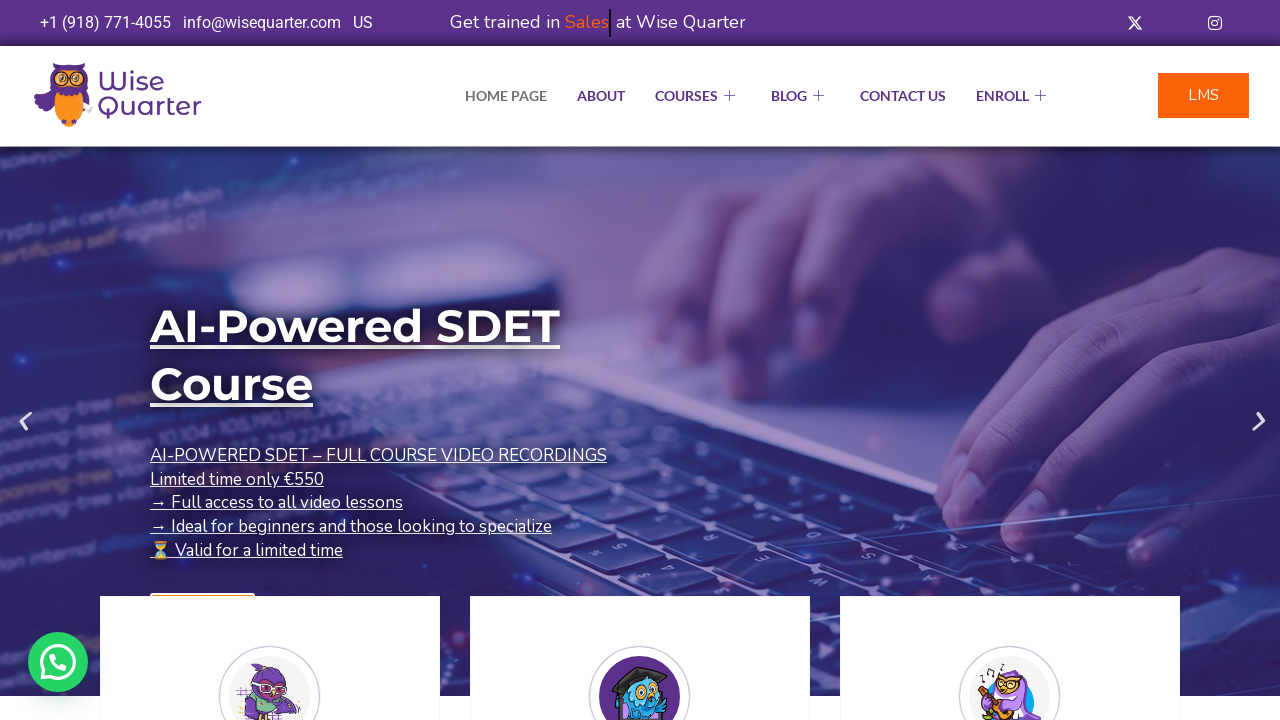